Verifies that the stock search input dropdown is clickable and enabled on TickerTape homepage

Starting URL: https://www.tickertape.in/

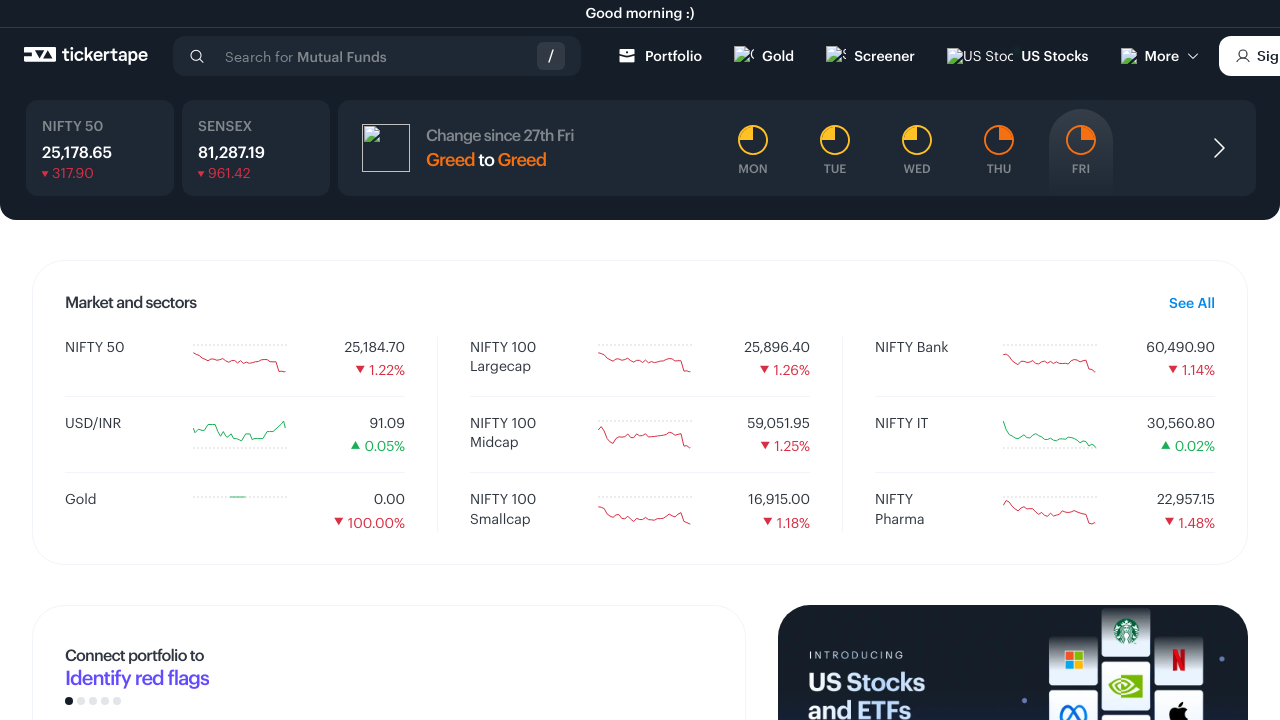

No initial popup found or close icon not available on //i[contains(@class, 'icon-Close')]
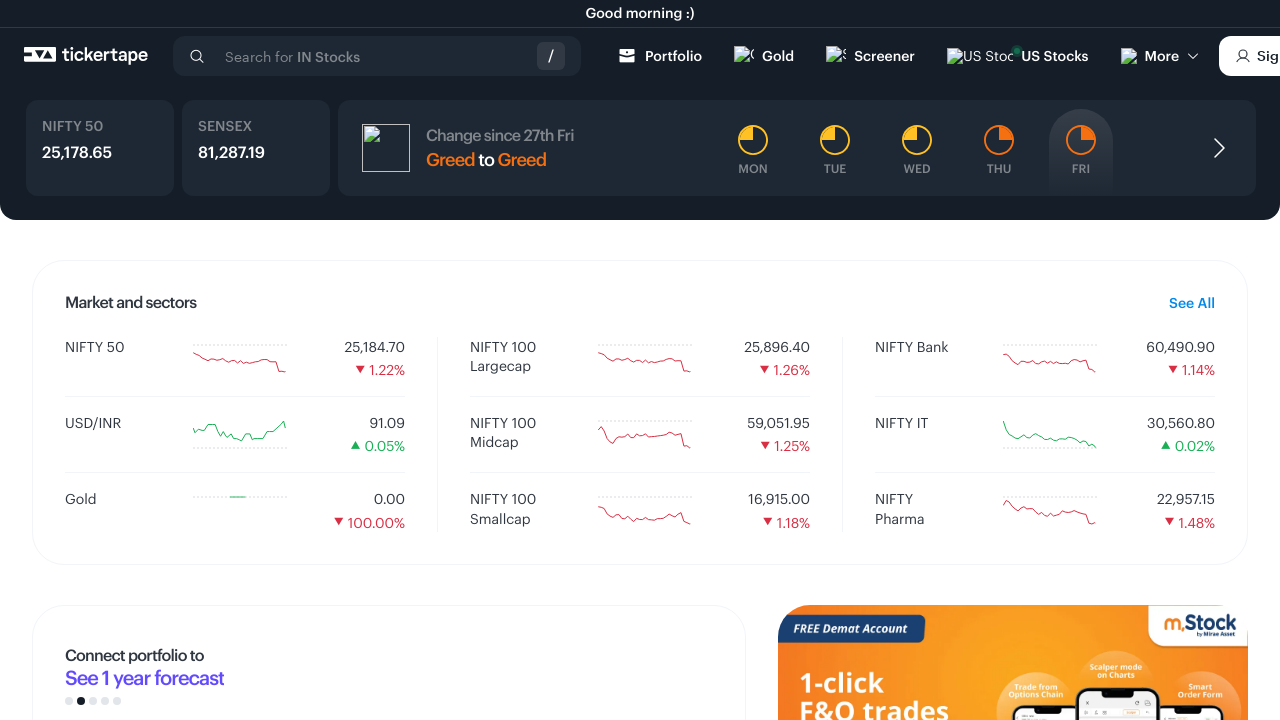

Clicked on stock search input field at (377, 56) on input#search-stock-input
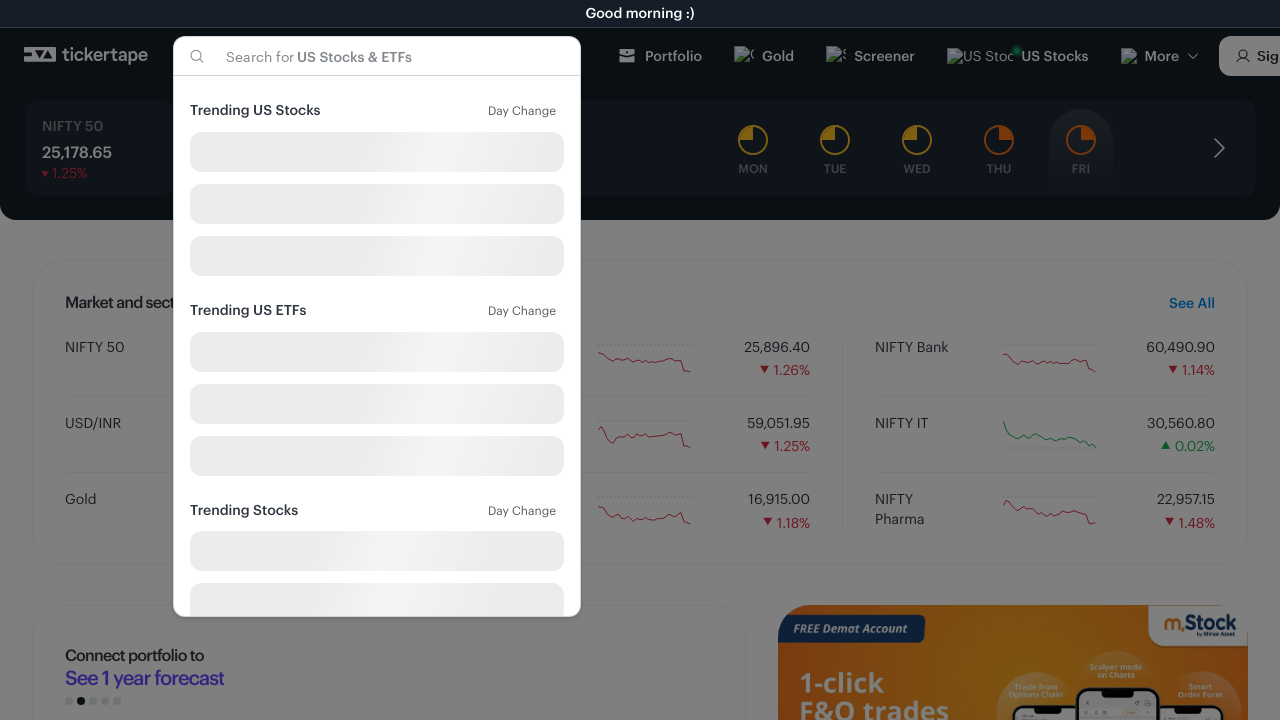

Verified that search input dropdown is enabled
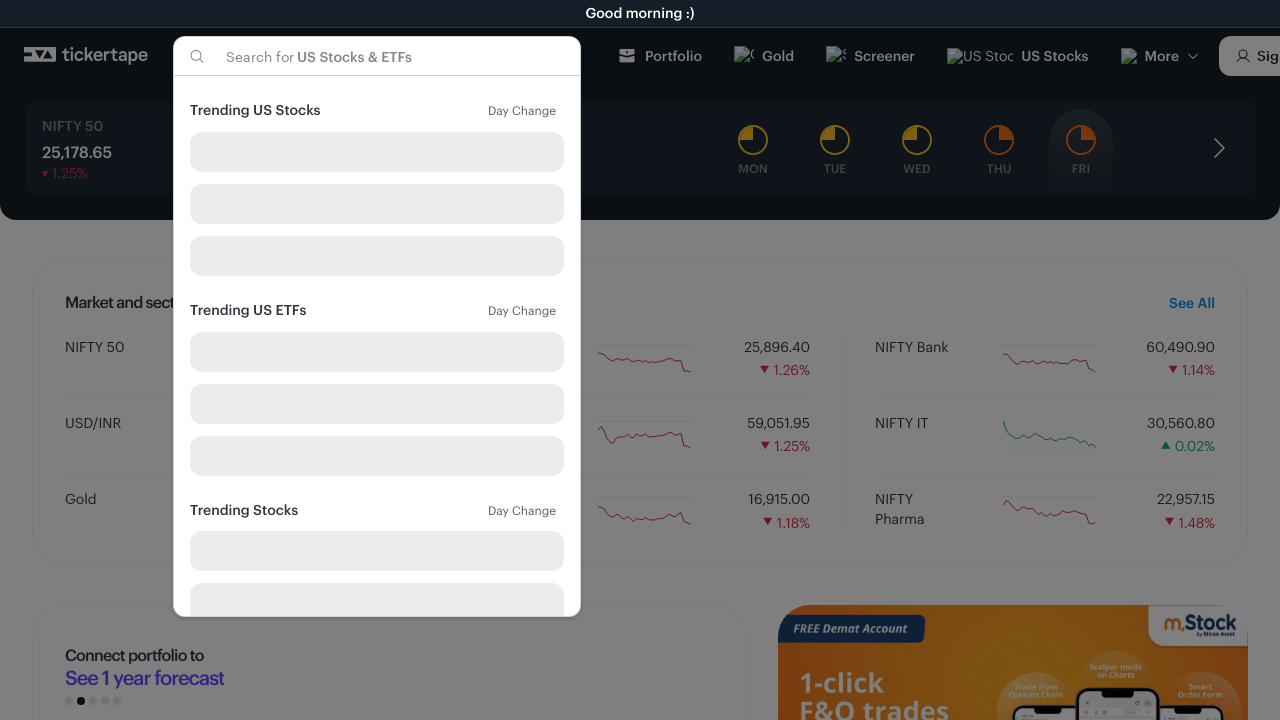

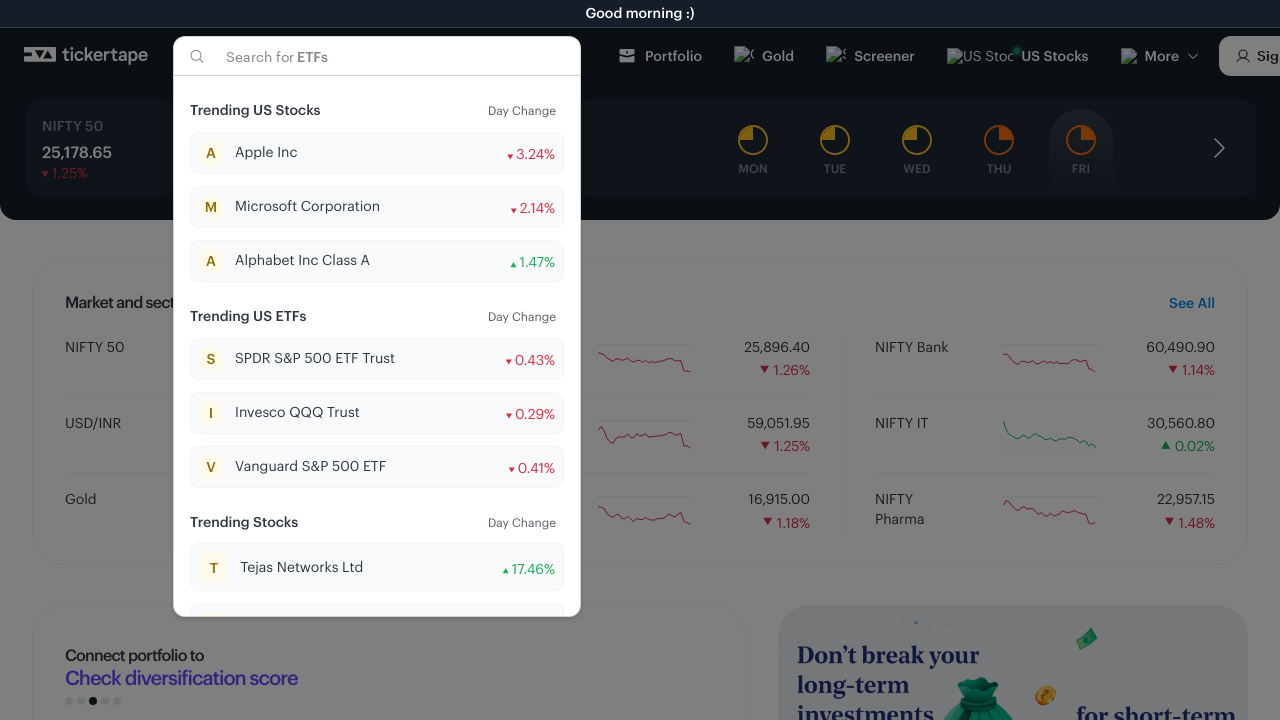